Tests basic browser navigation by performing back, forward, and refresh operations on the page

Starting URL: https://magazinulcolectionarului.ro/

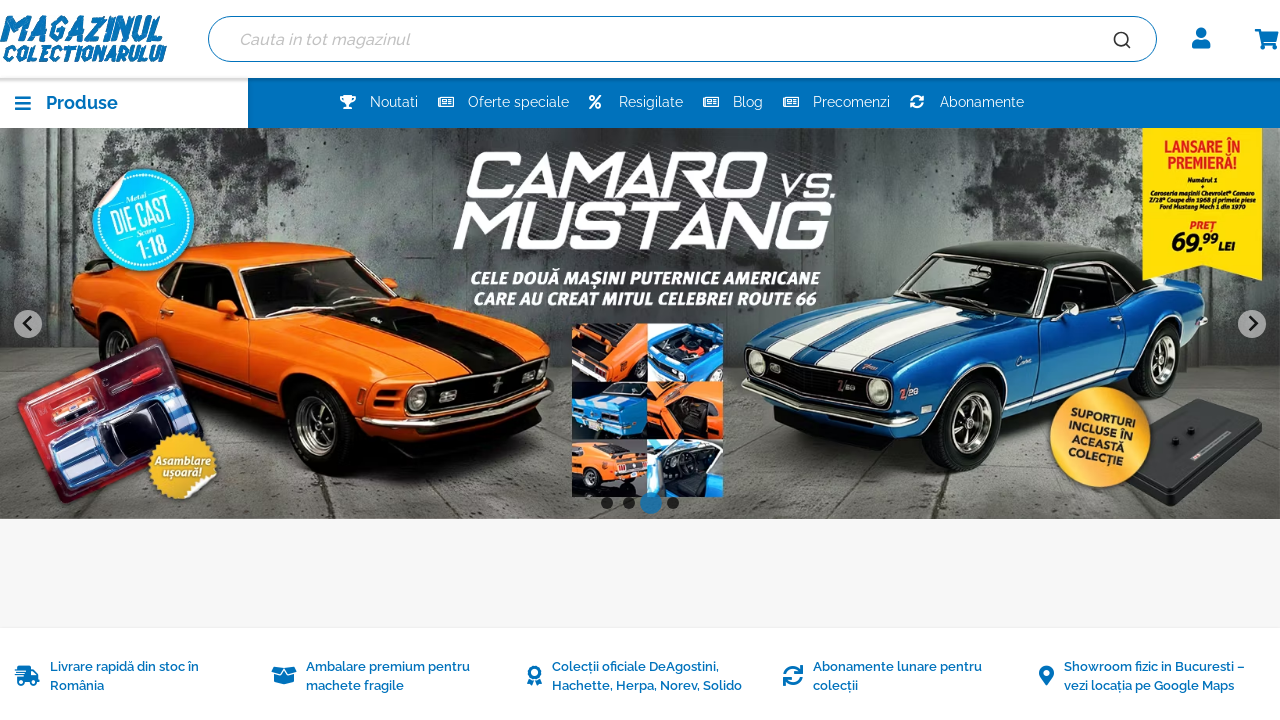

Navigated back to previous page
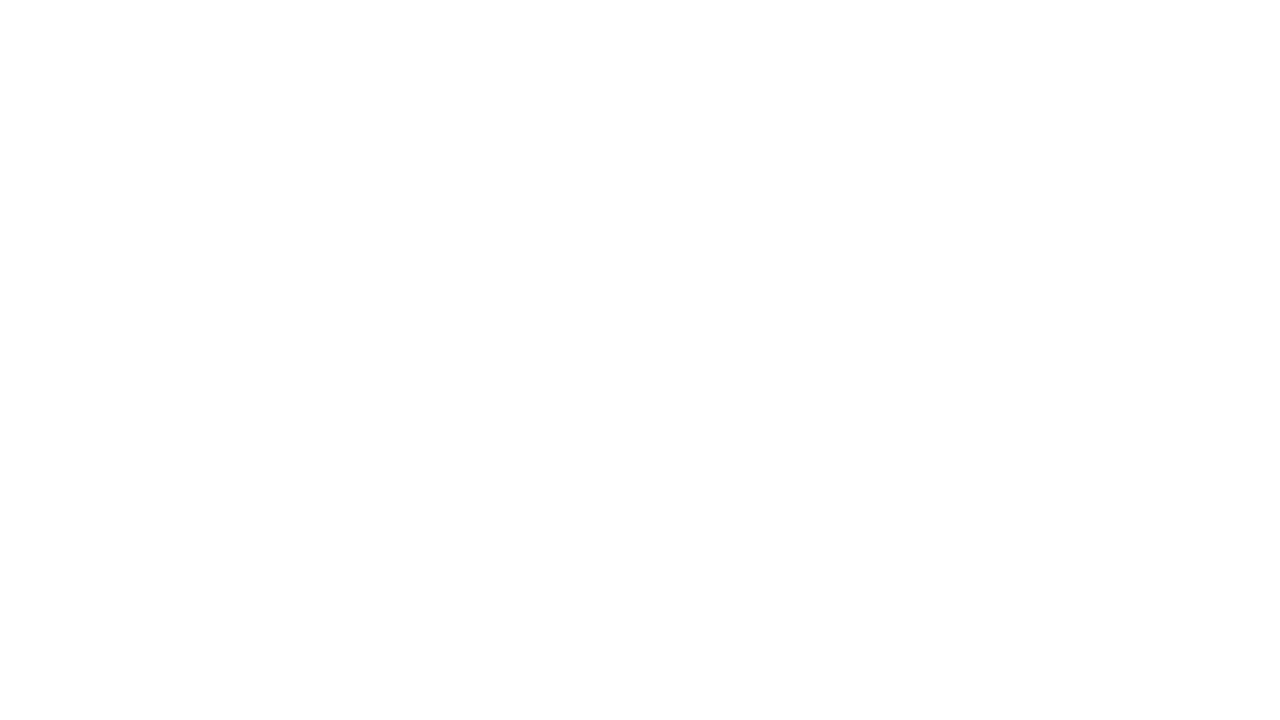

Navigated forward to next page
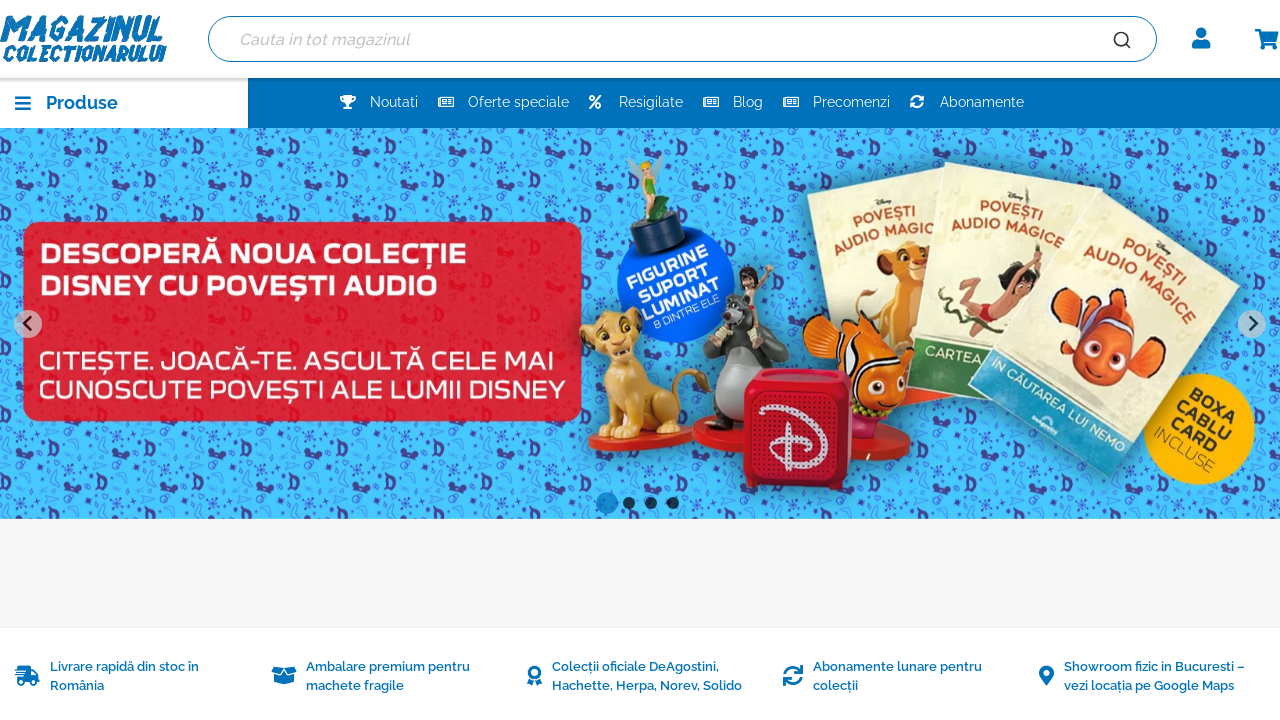

Refreshed the current page
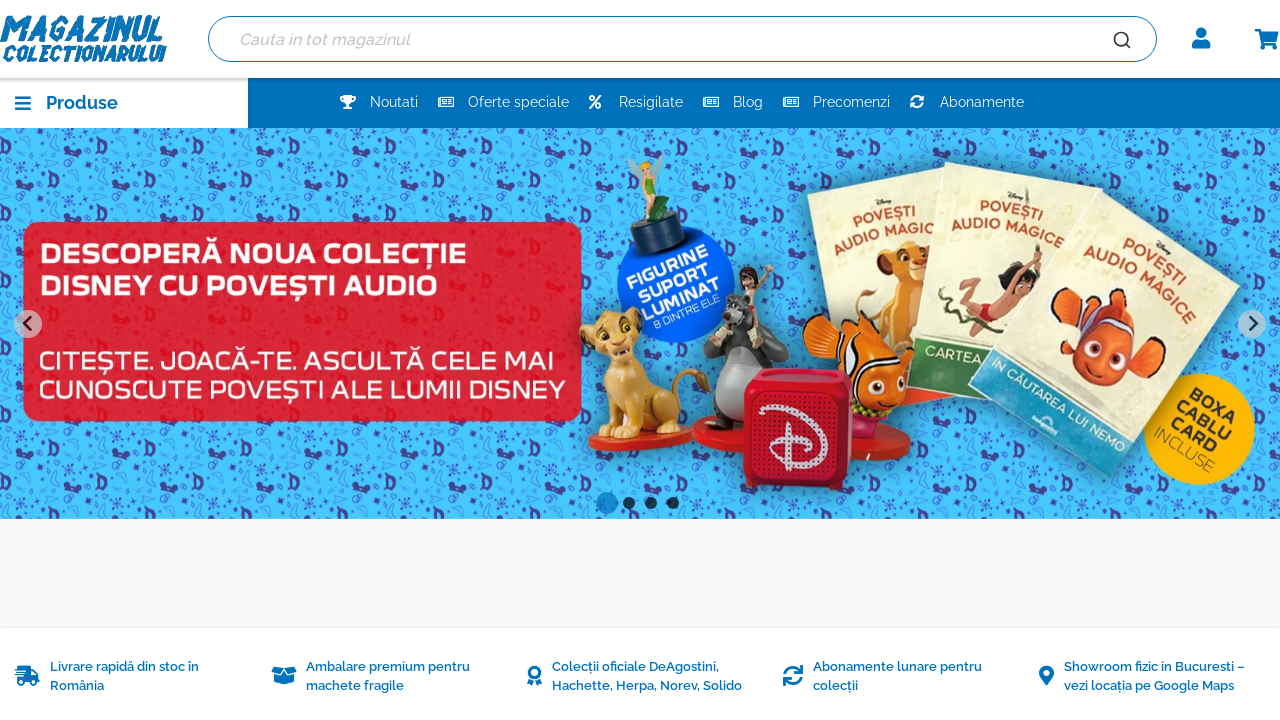

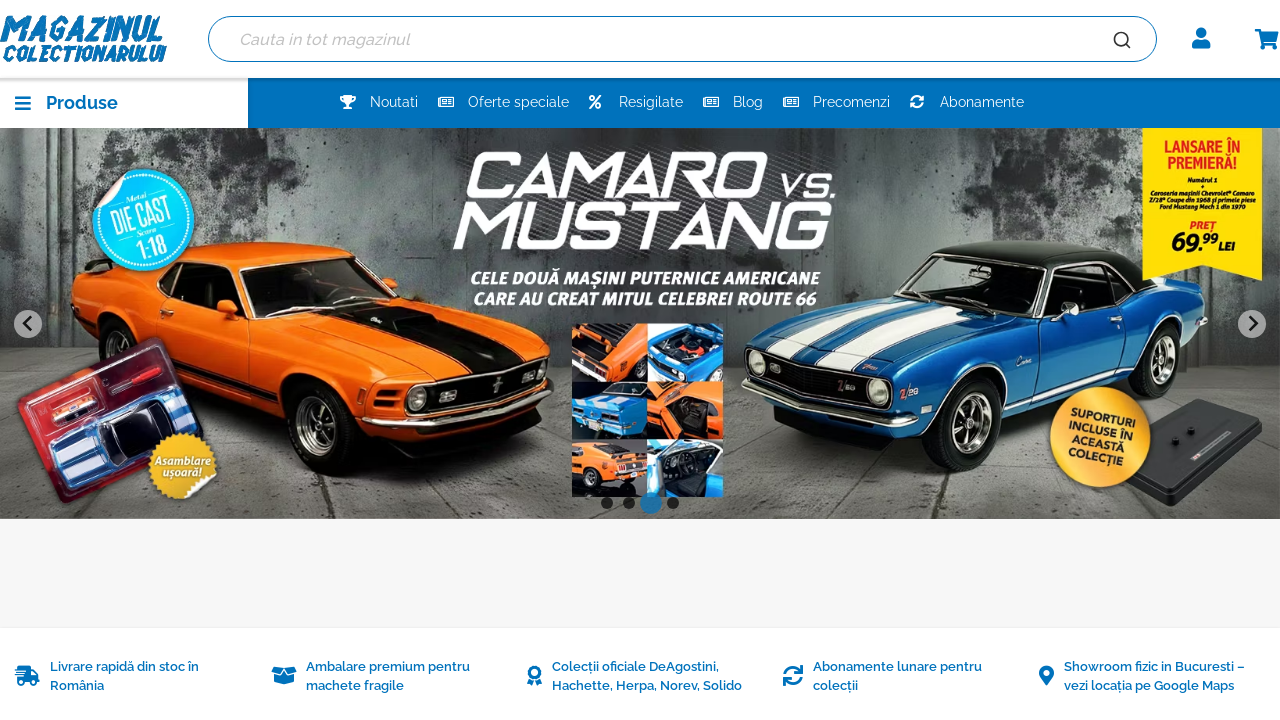